Tests alert handling functionality by navigating to the cancel/dismiss alert tab, triggering an alert, and dismissing it

Starting URL: https://demo.automationtesting.in/Alerts.html

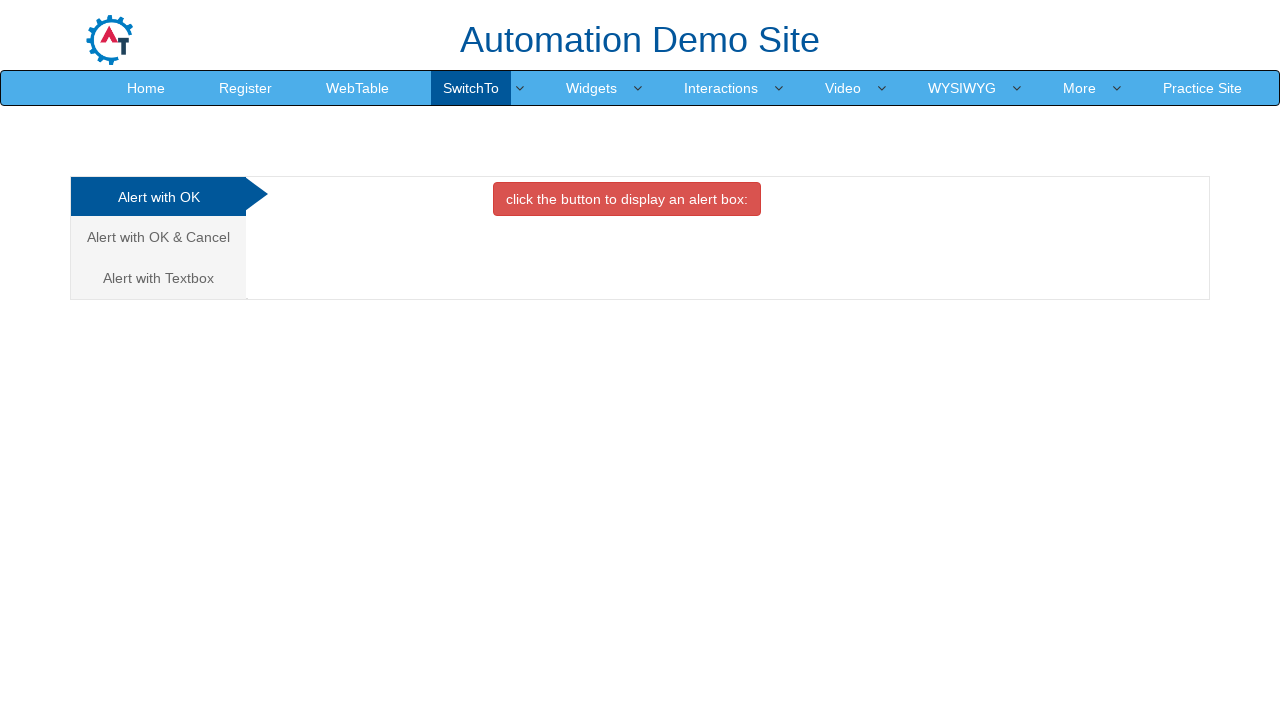

Clicked on the Cancel/Dismiss alert tab at (158, 237) on xpath=//a[@href='#CancelTab']
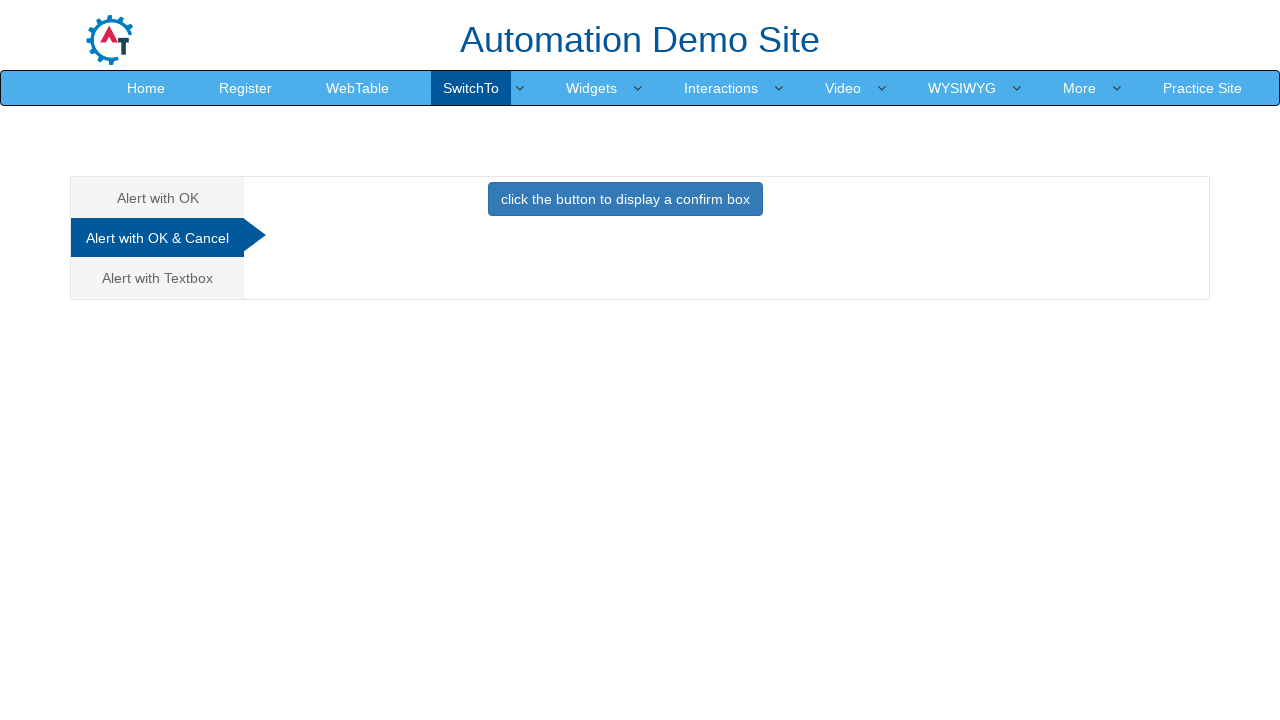

Clicked button to trigger the alert at (625, 199) on xpath=//button[@class='btn btn-primary']
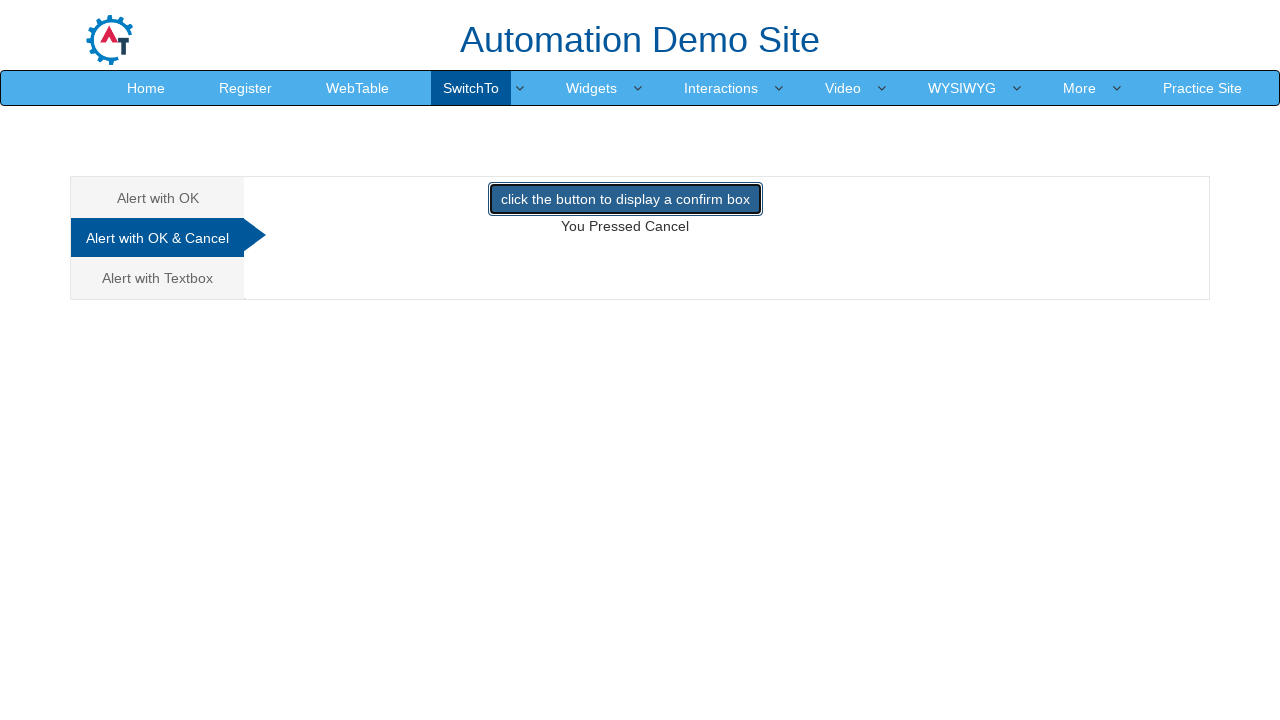

Set up dialog handler to dismiss the alert
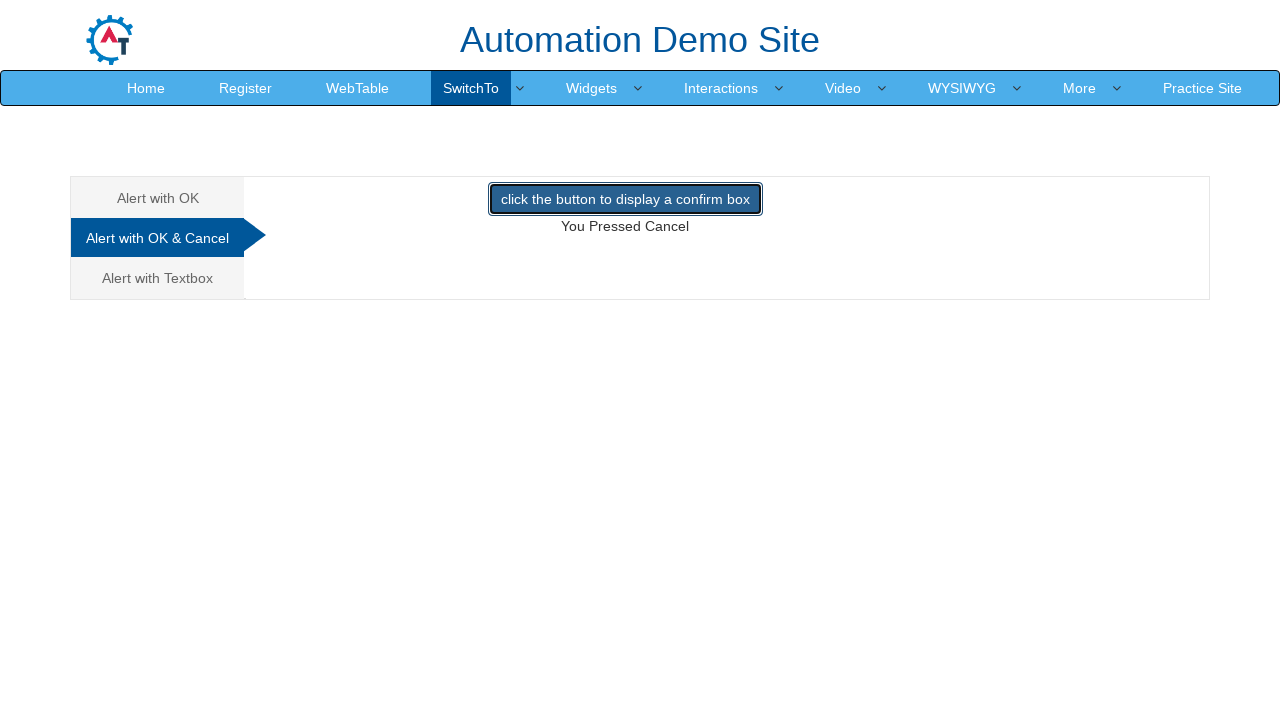

Alert was dismissed and result text appeared
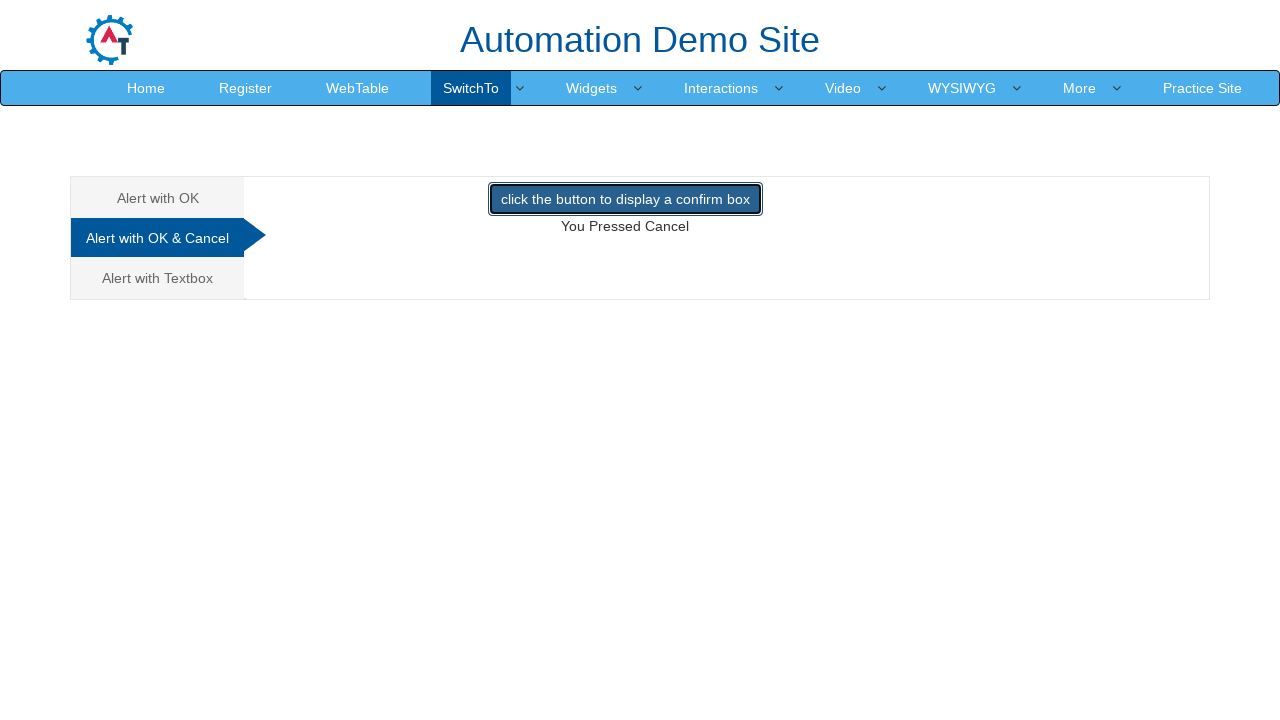

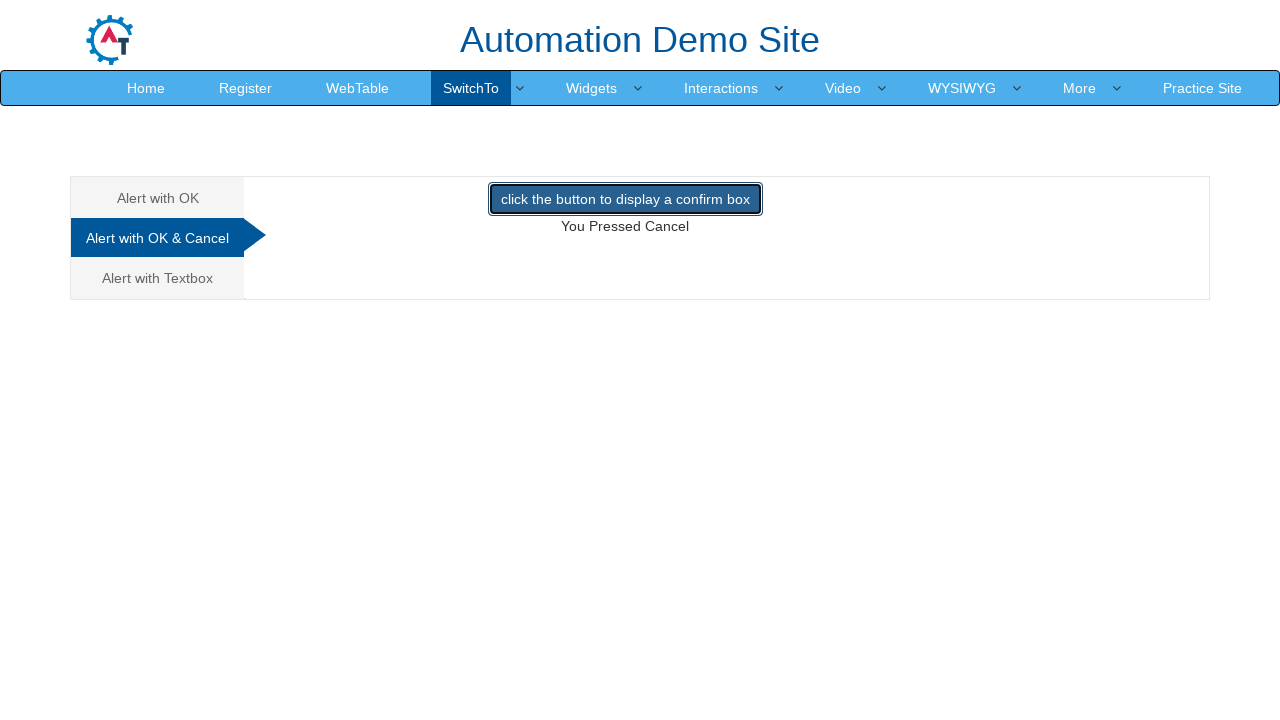